Tests clicking a button after it becomes clickable and verifies the success message appears

Starting URL: http://suninjuly.github.io/wait2.html

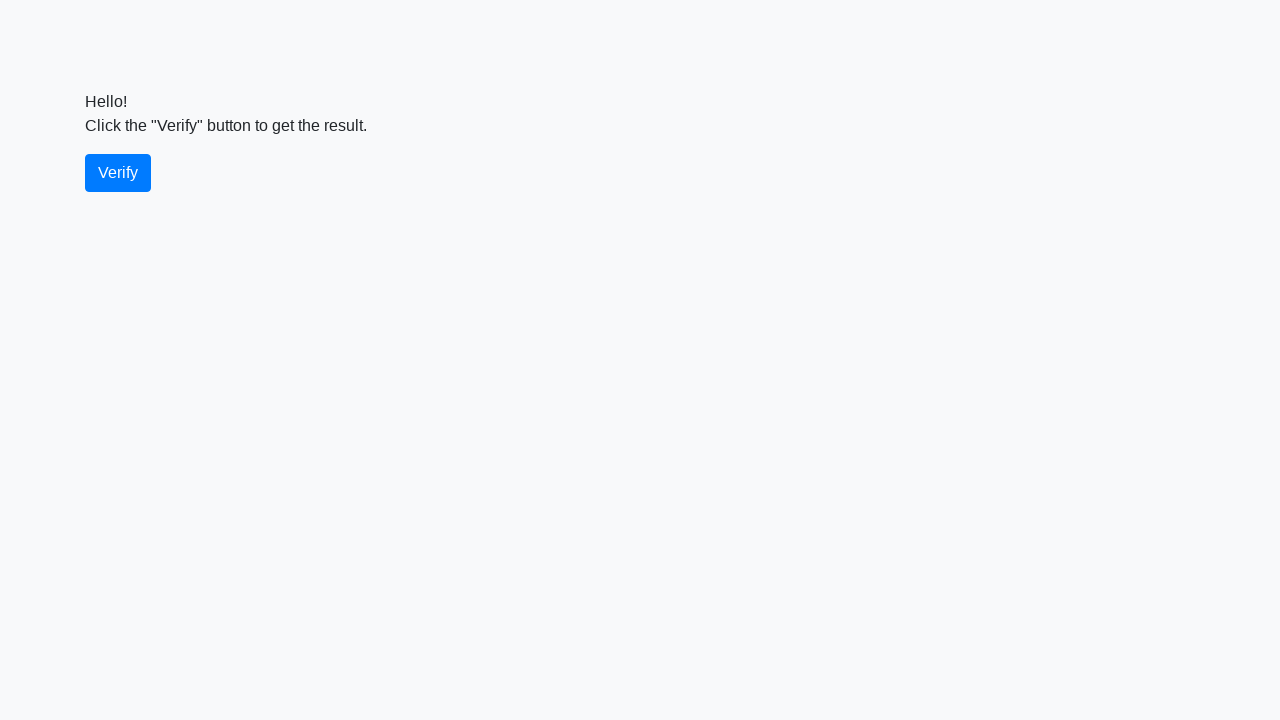

Waited for verify button to become visible
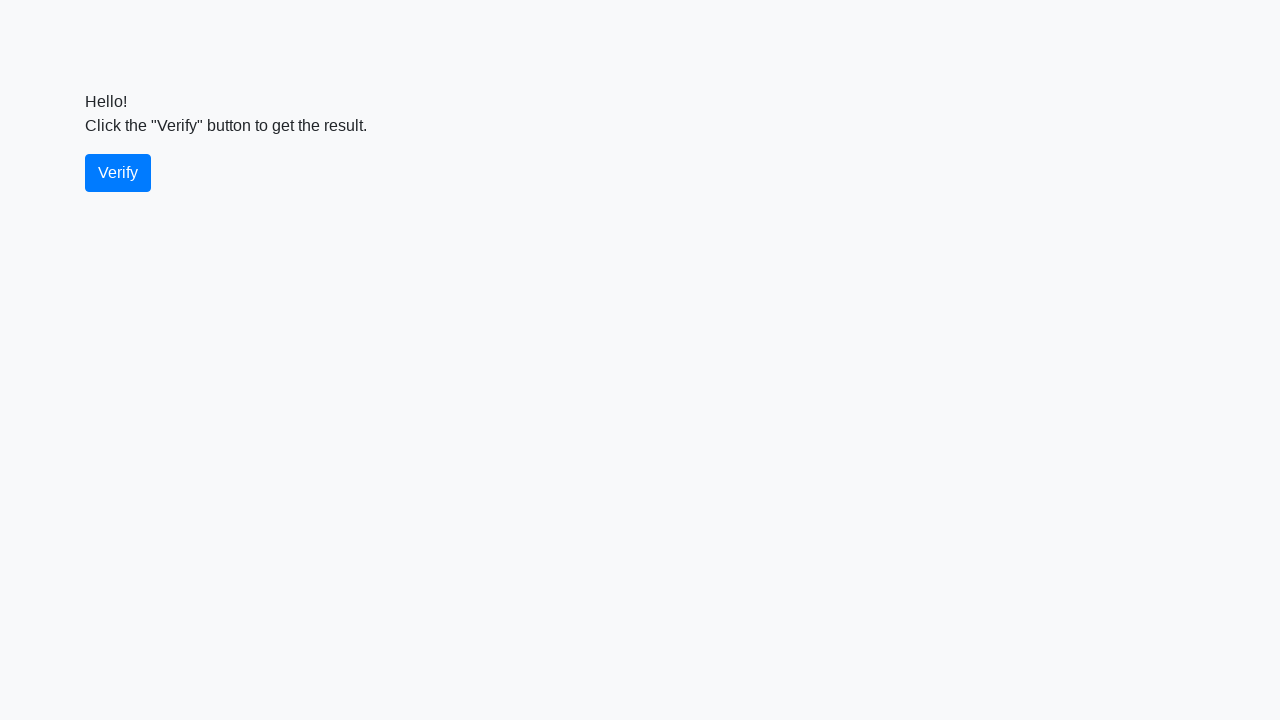

Clicked the verify button at (118, 173) on #verify
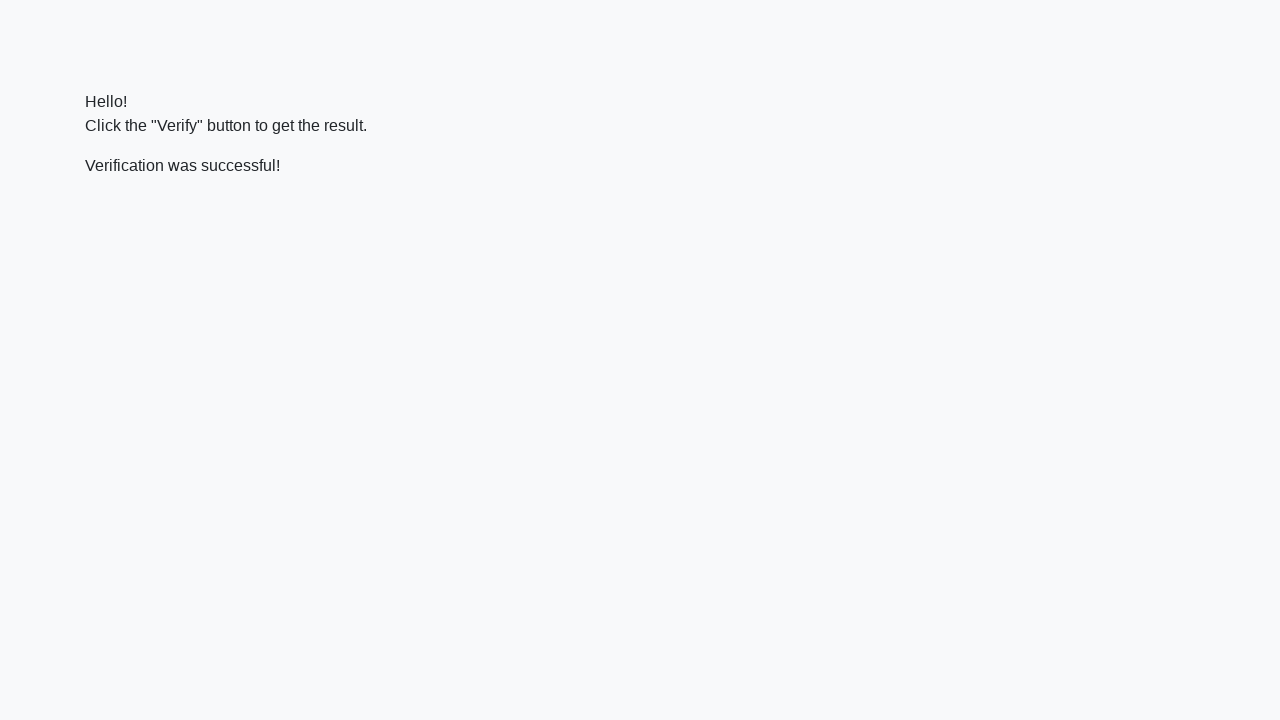

Waited for success message element to appear
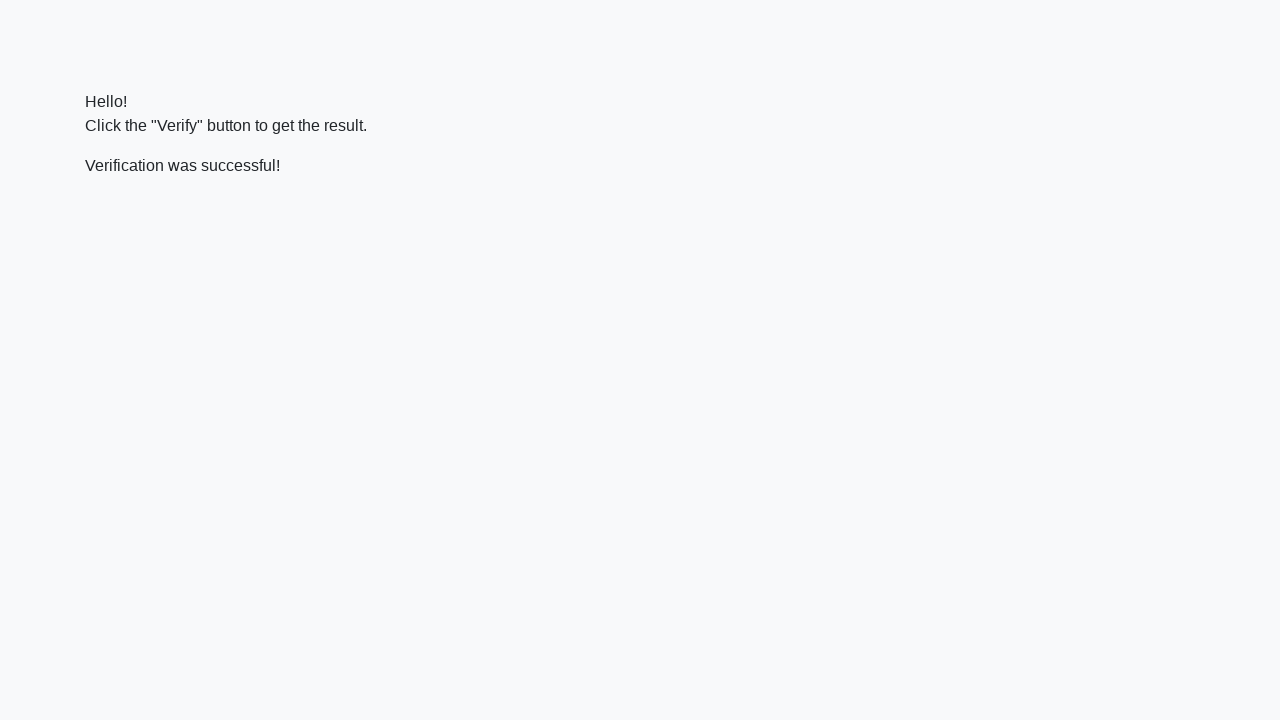

Located the success message element
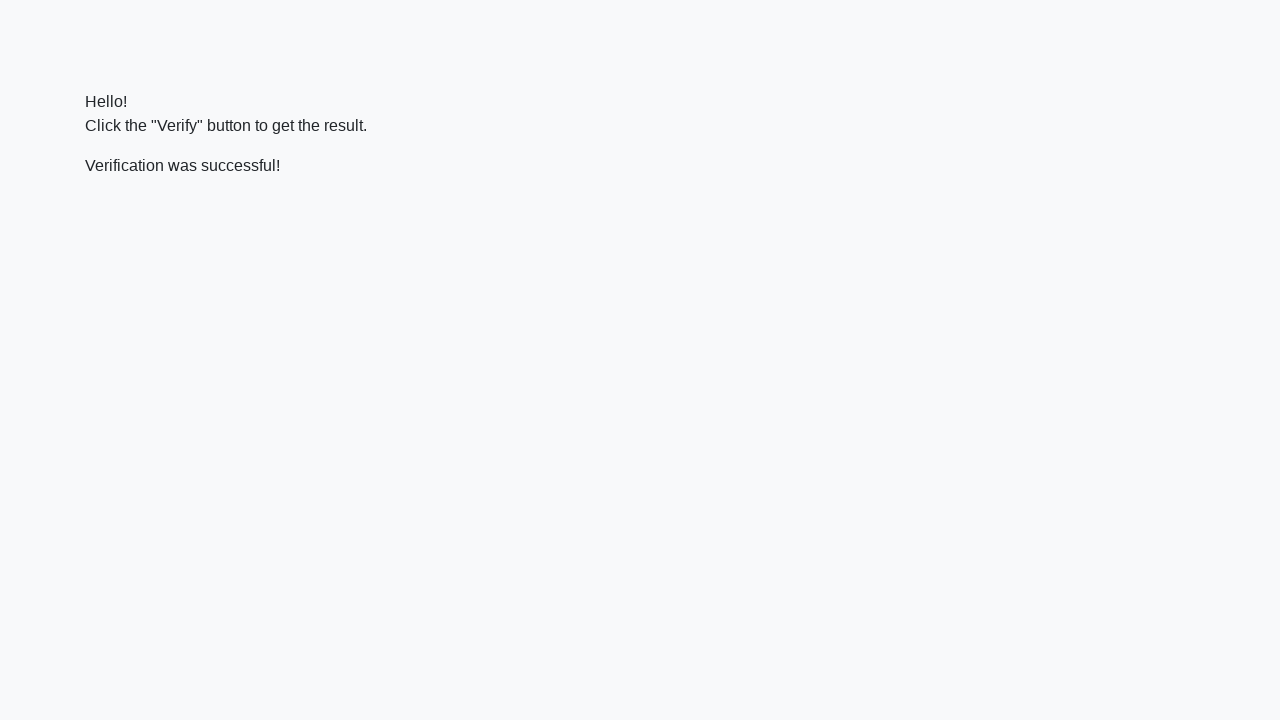

Verified success message contains 'successful'
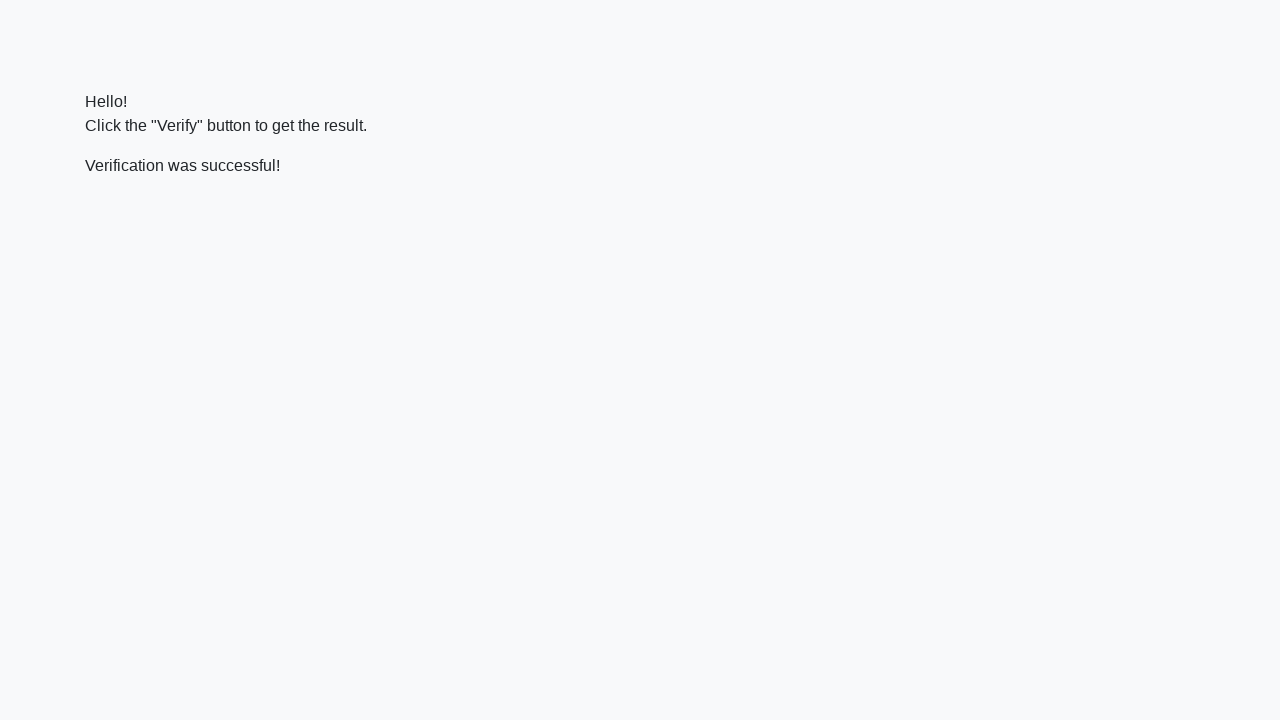

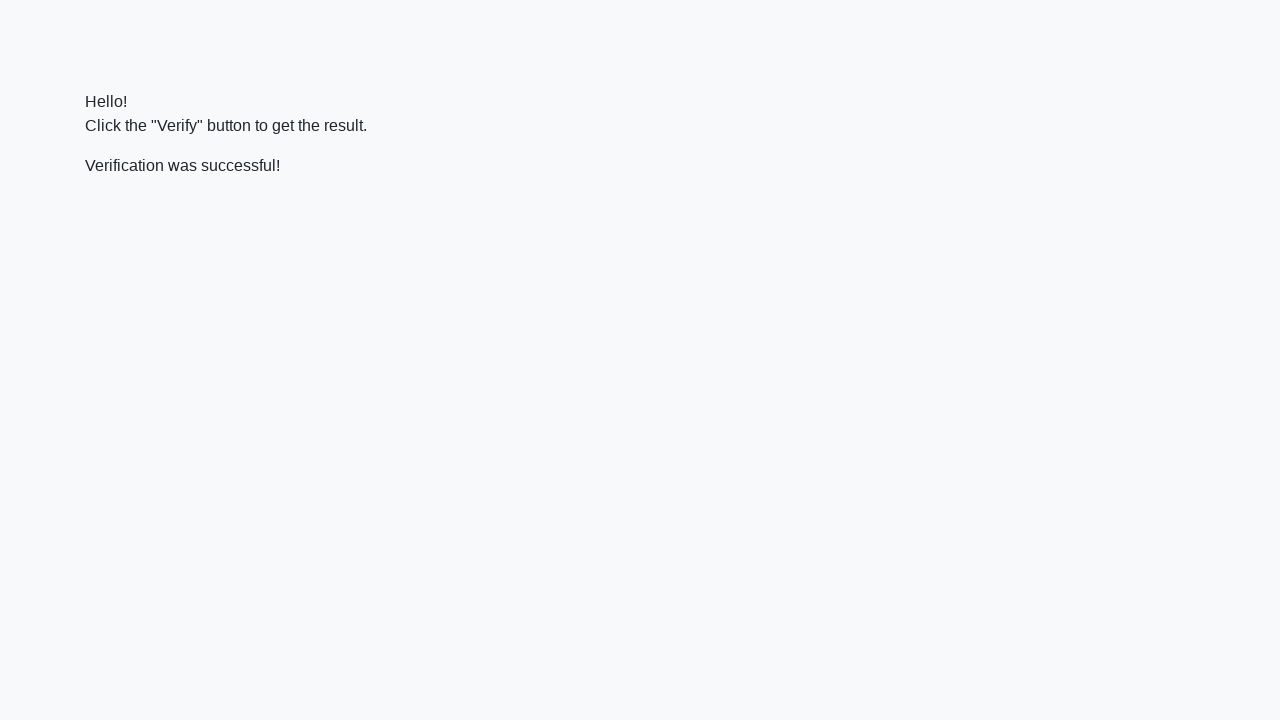